Tests the search functionality on an e-commerce bookshop by searching for "for" and verifying the search results contain the expected book titles.

Starting URL: https://danube-web.shop/

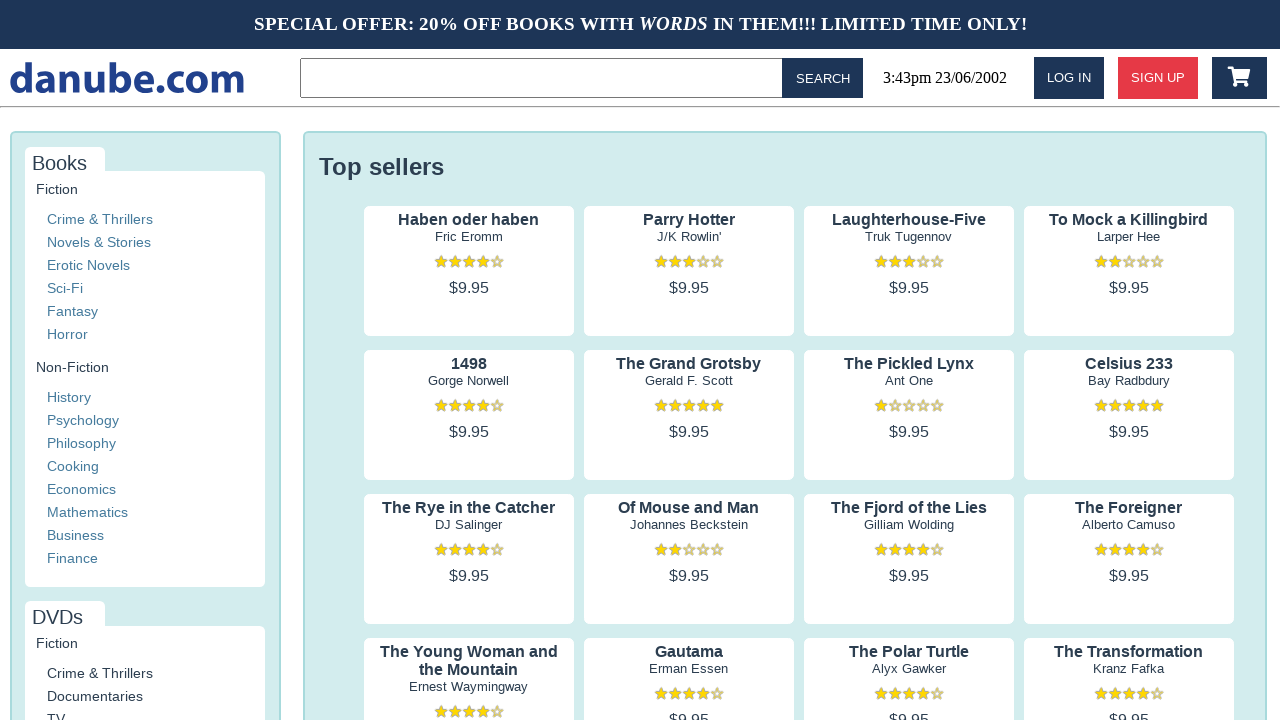

Filled search field with 'for' on internal:role=textbox
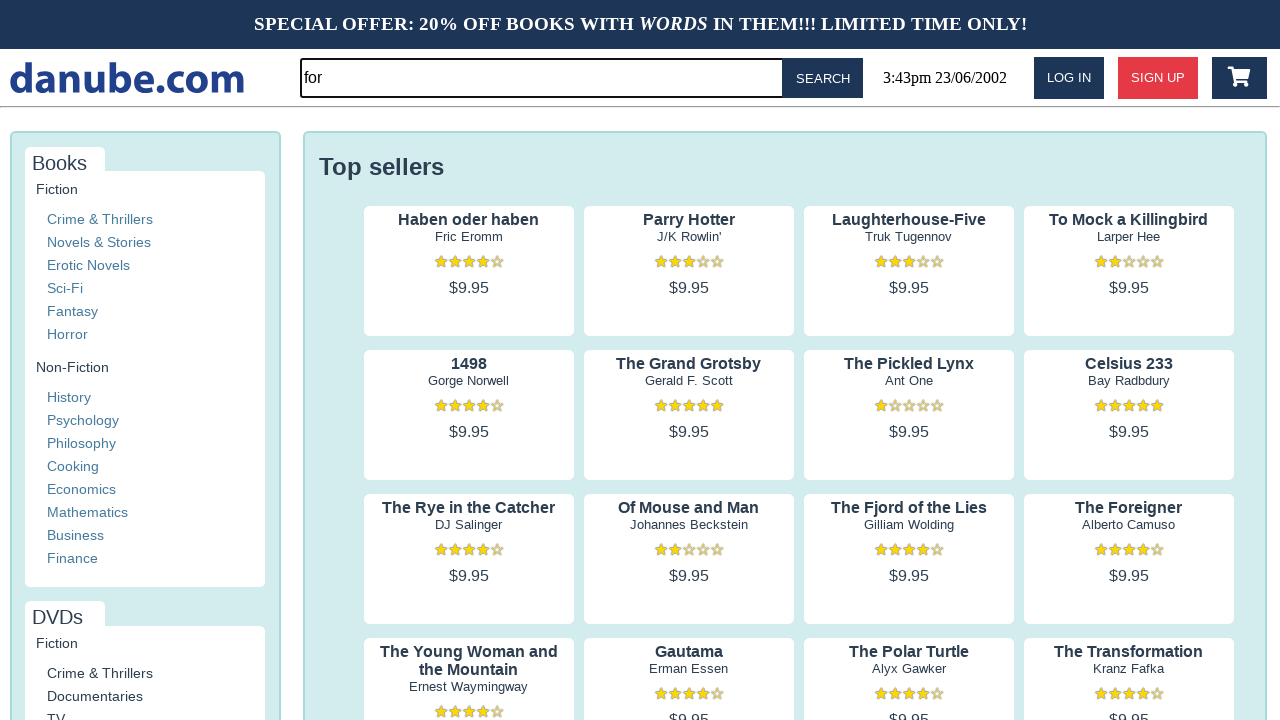

Clicked Search button at (823, 78) on internal:role=button[name="Search"i]
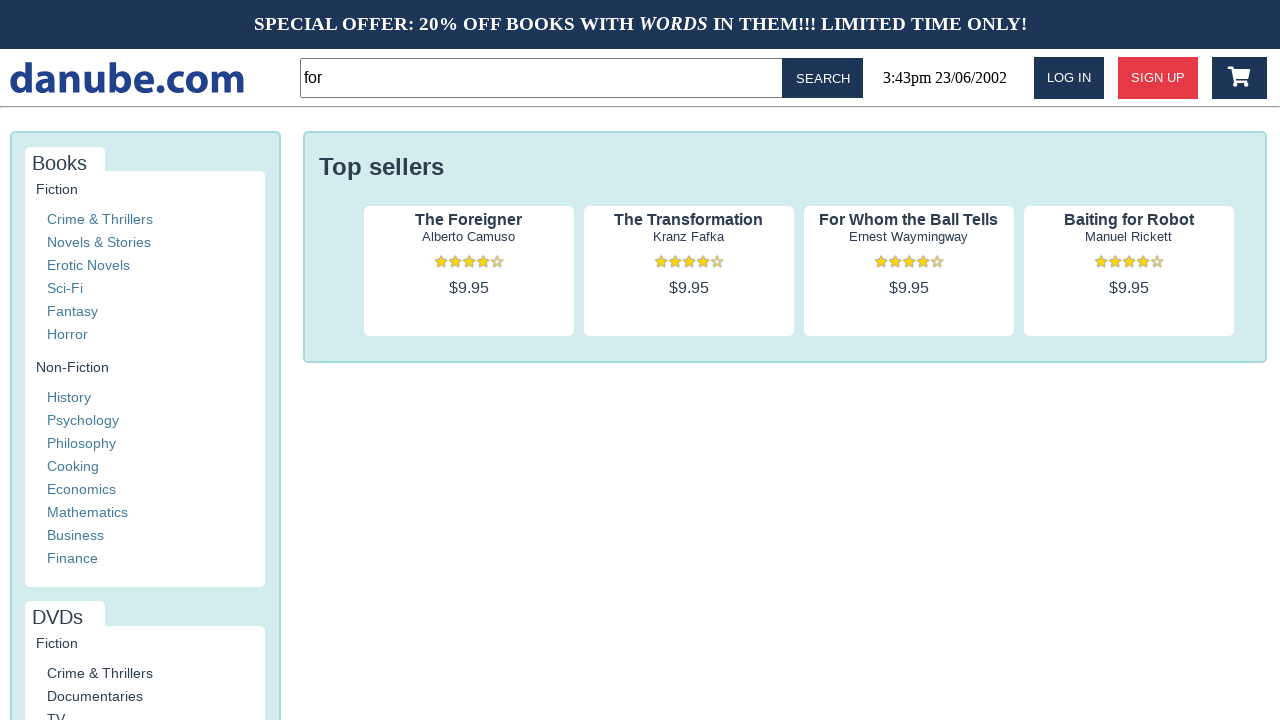

Waited for network to become idle after search
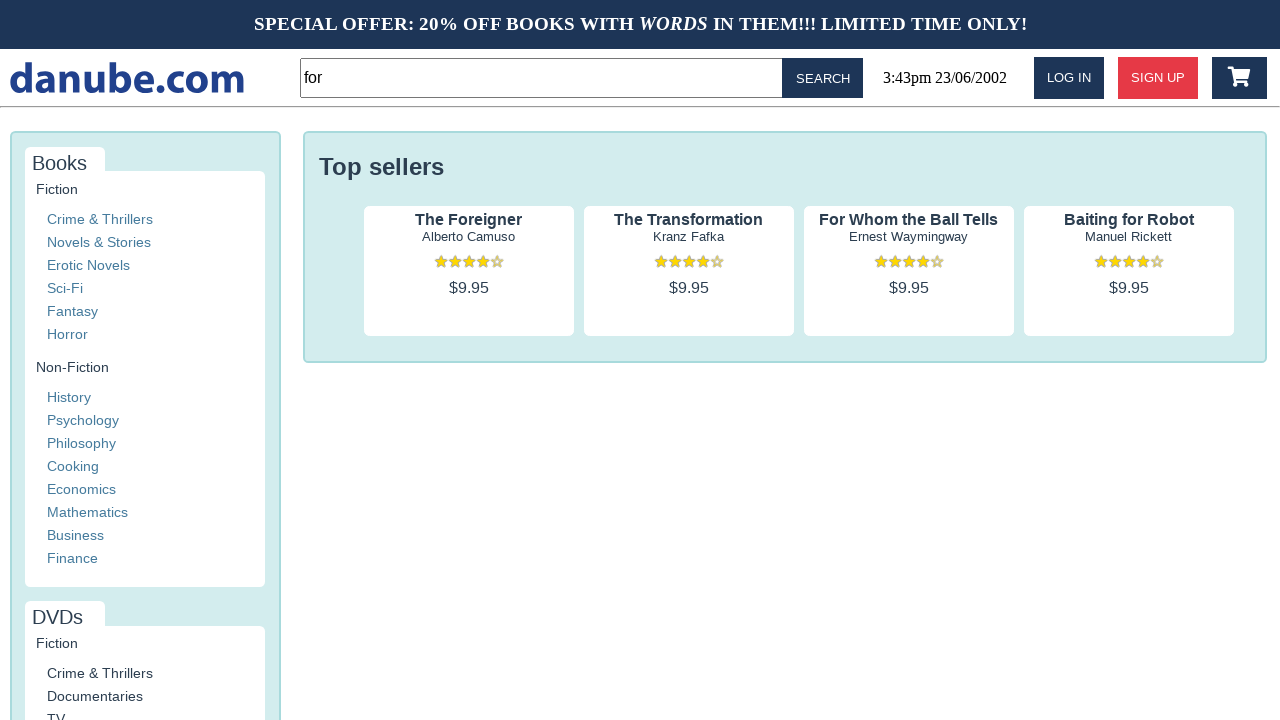

Search results loaded with book titles displayed
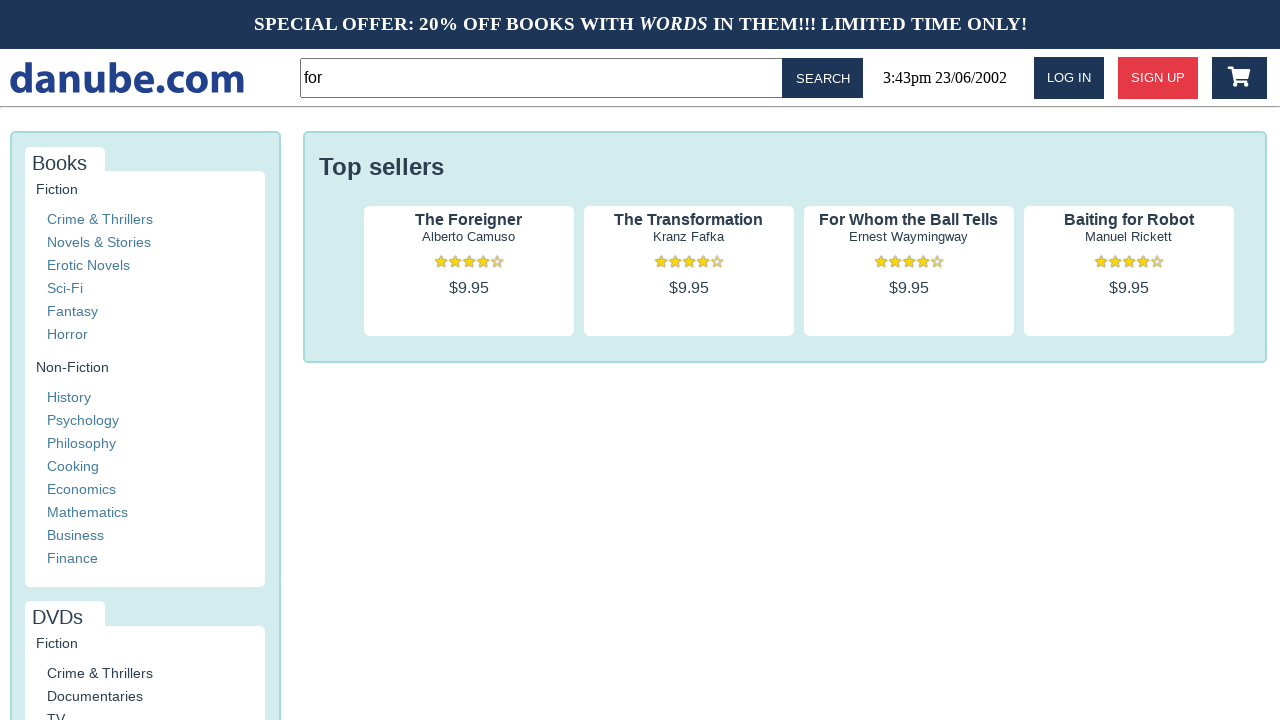

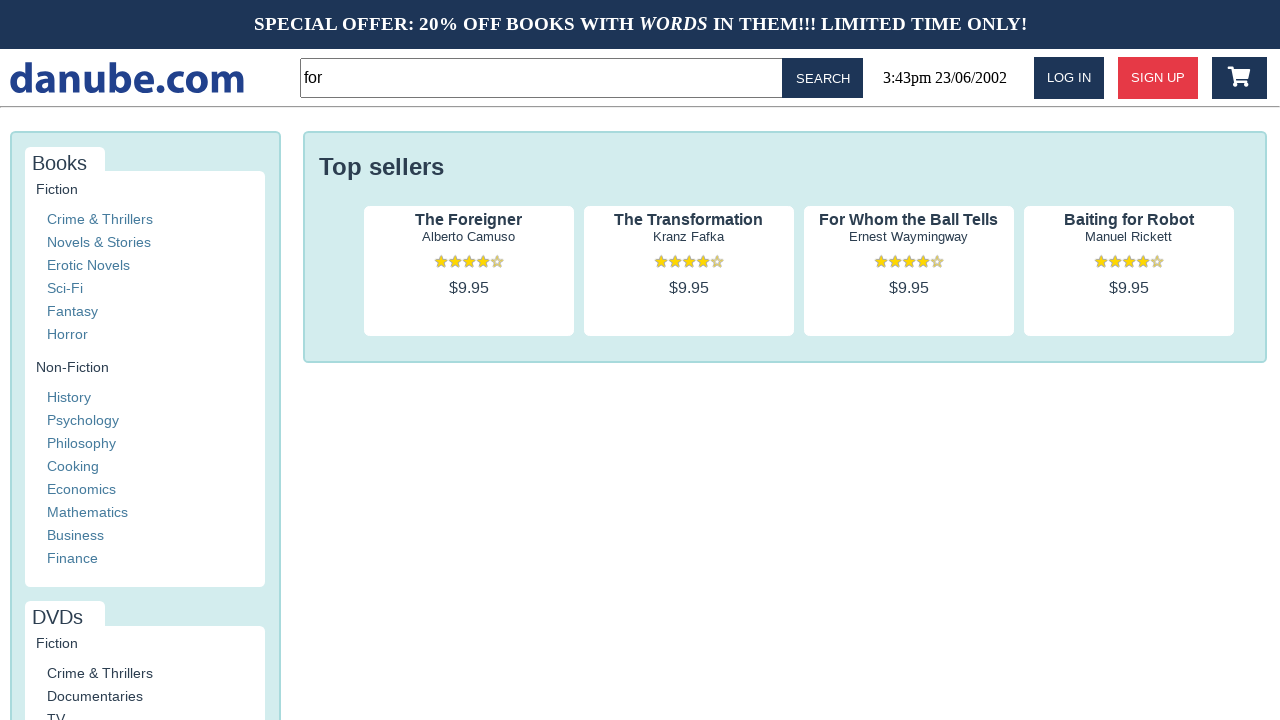